Tests dynamic loading by navigating to Example 1, clicking start button, and waiting for hidden element to become visible

Starting URL: http://the-internet.herokuapp.com/dynamic_loading

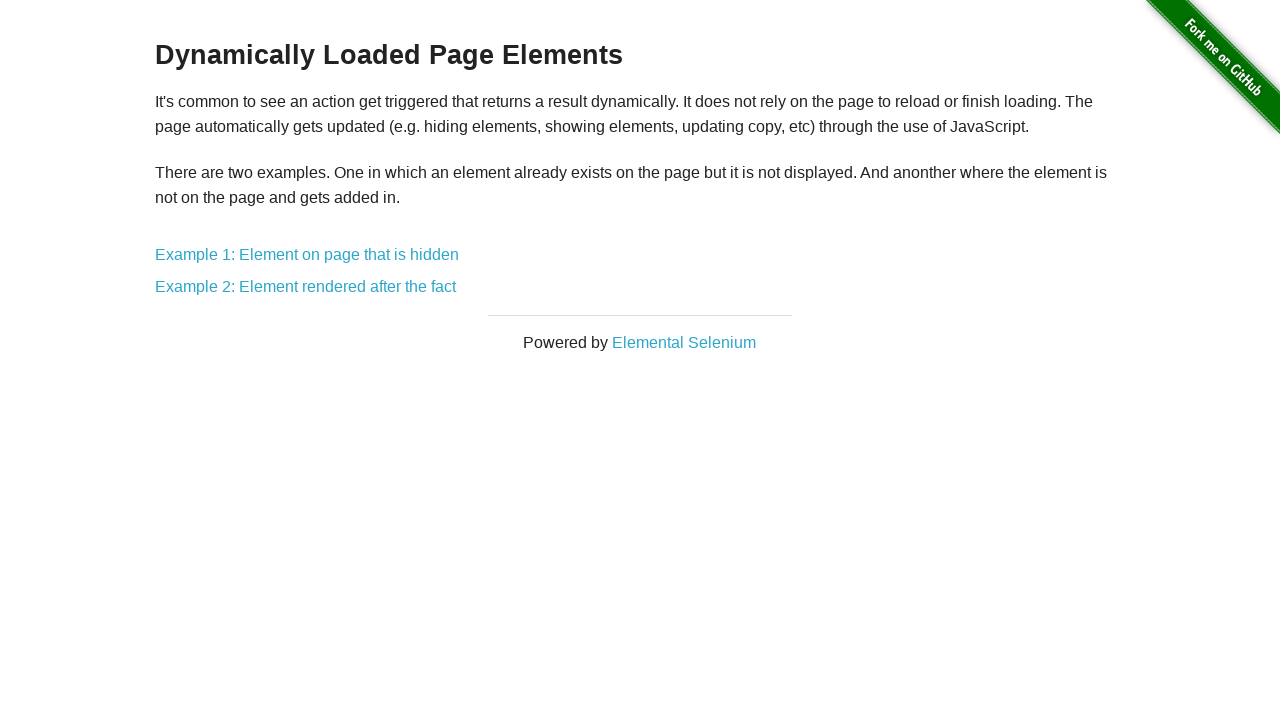

Clicked on Example 1 link at (307, 255) on xpath=//a[text()='Example 1: Element on page that is hidden']
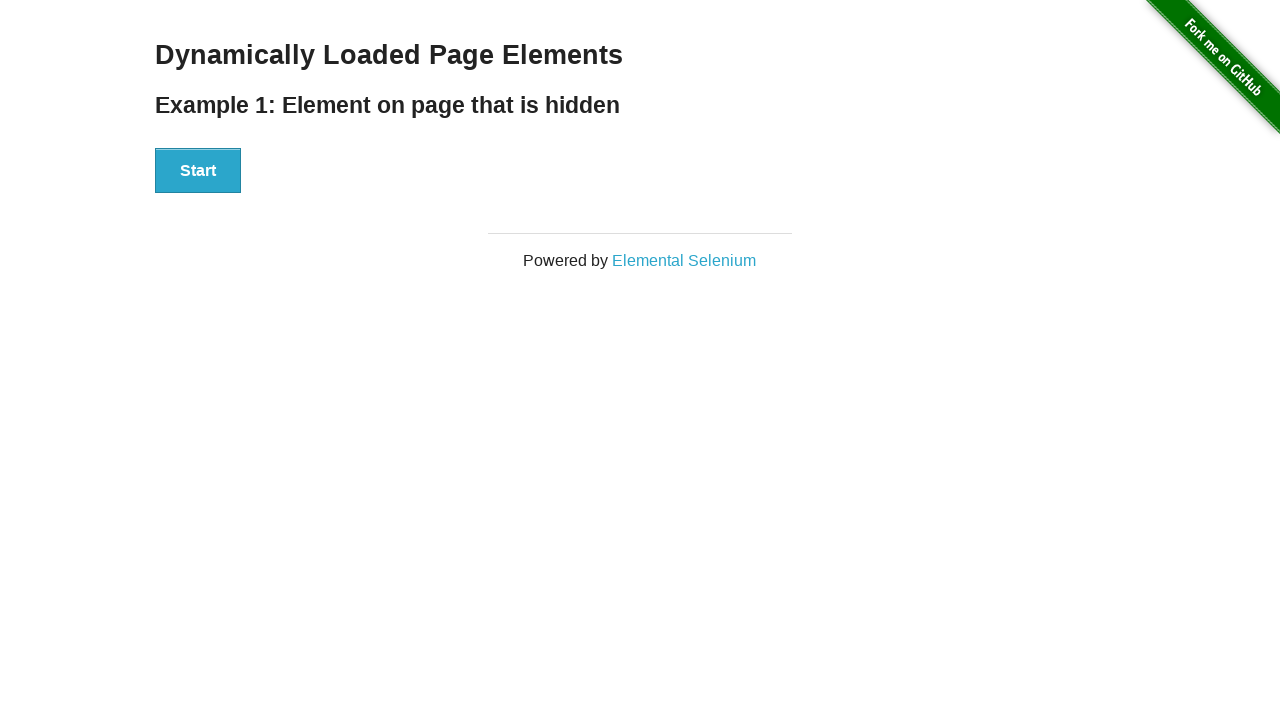

Clicked the Start button to begin dynamic loading at (198, 171) on xpath=//div[@id='start']//following-sibling::button
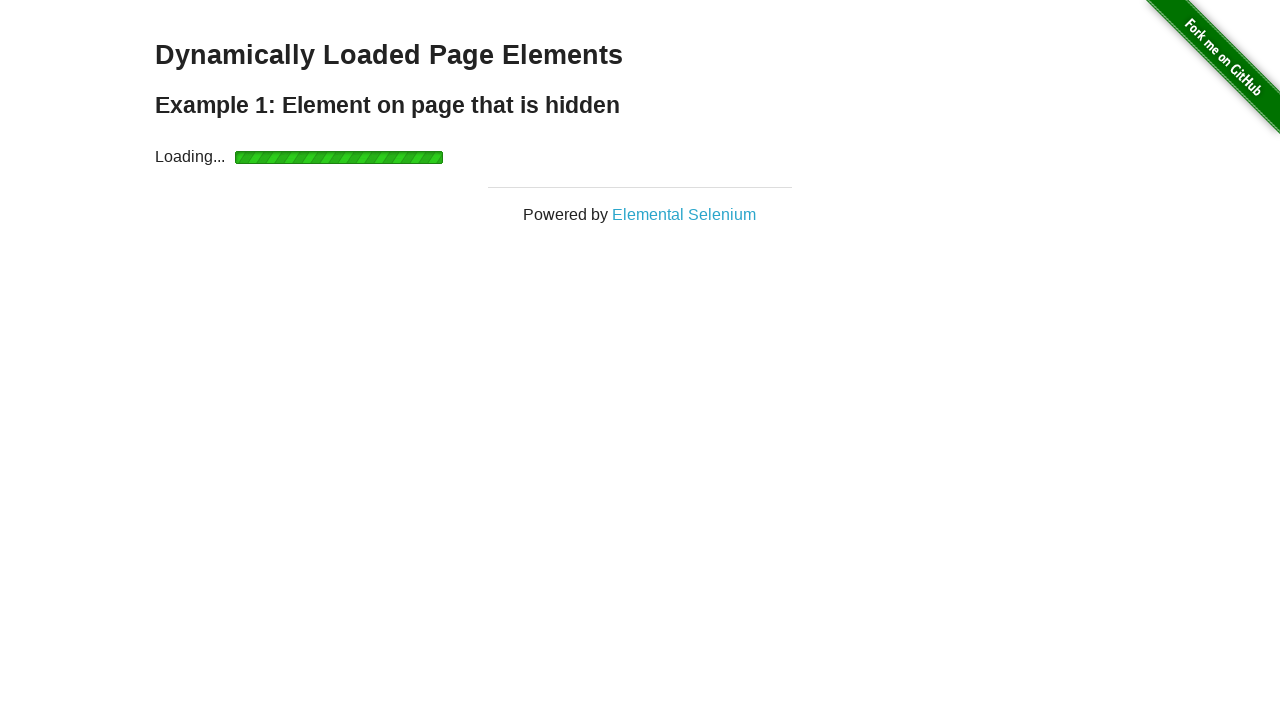

Hidden element became visible after dynamic loading completed
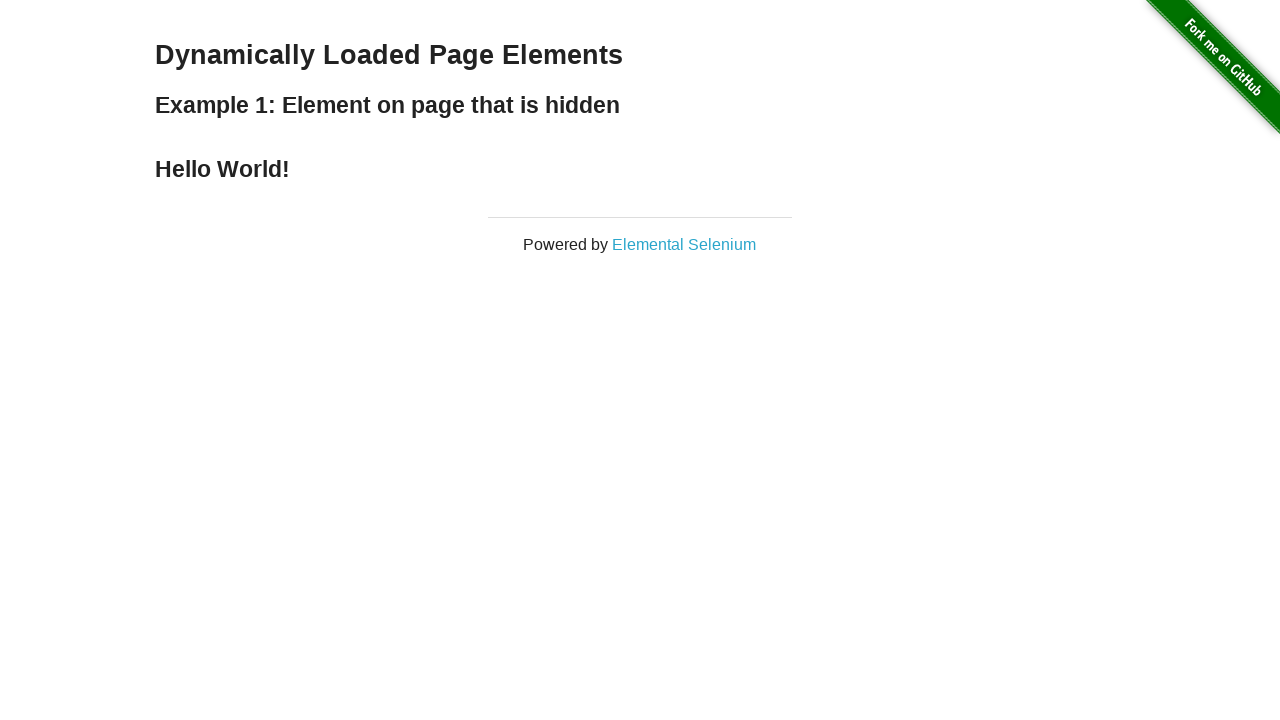

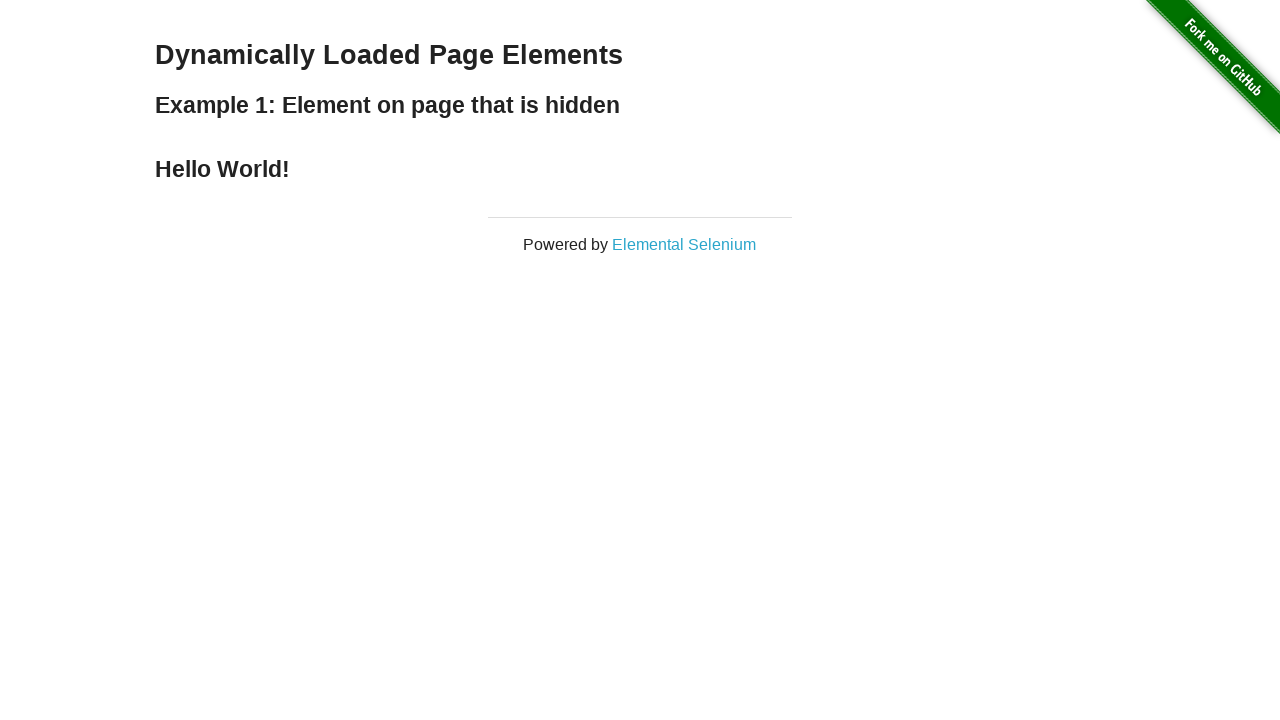